Tests clicking a link using partial link text matching on a test page, specifically clicking a link containing "up window" in its text.

Starting URL: http://omayo.blogspot.com/

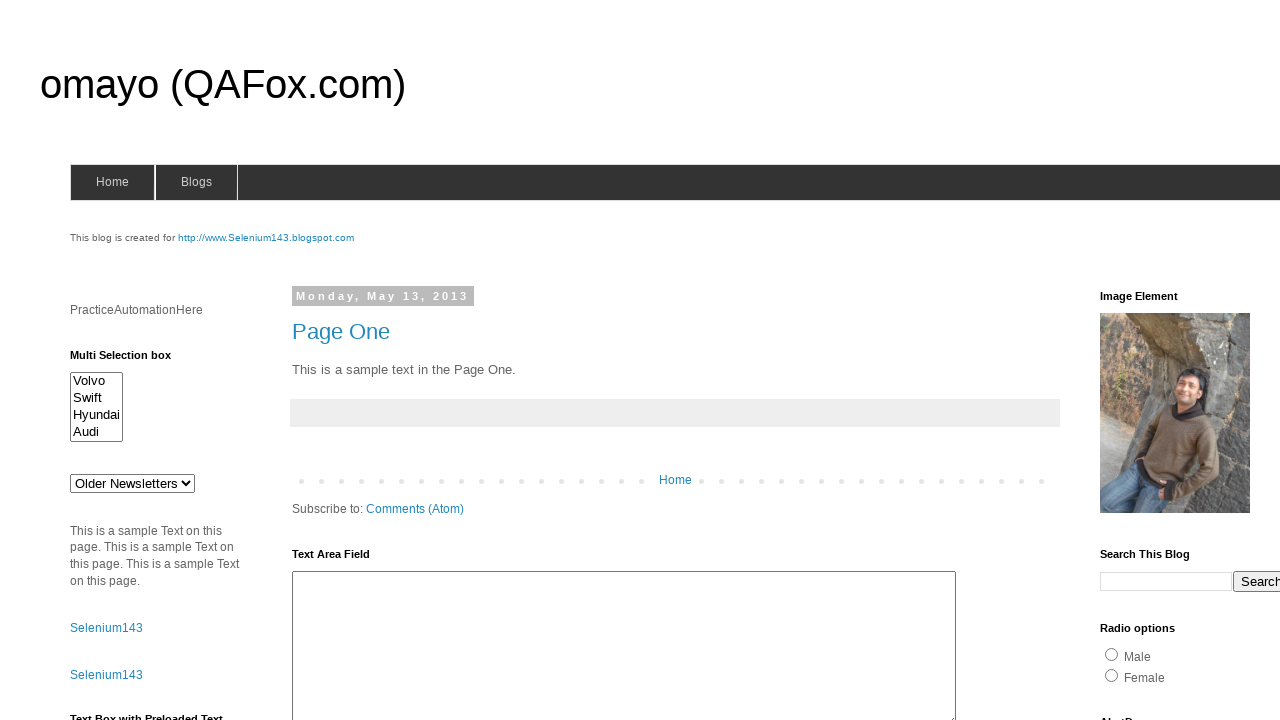

Clicked link containing partial text 'up window' at (132, 360) on a:has-text('up window')
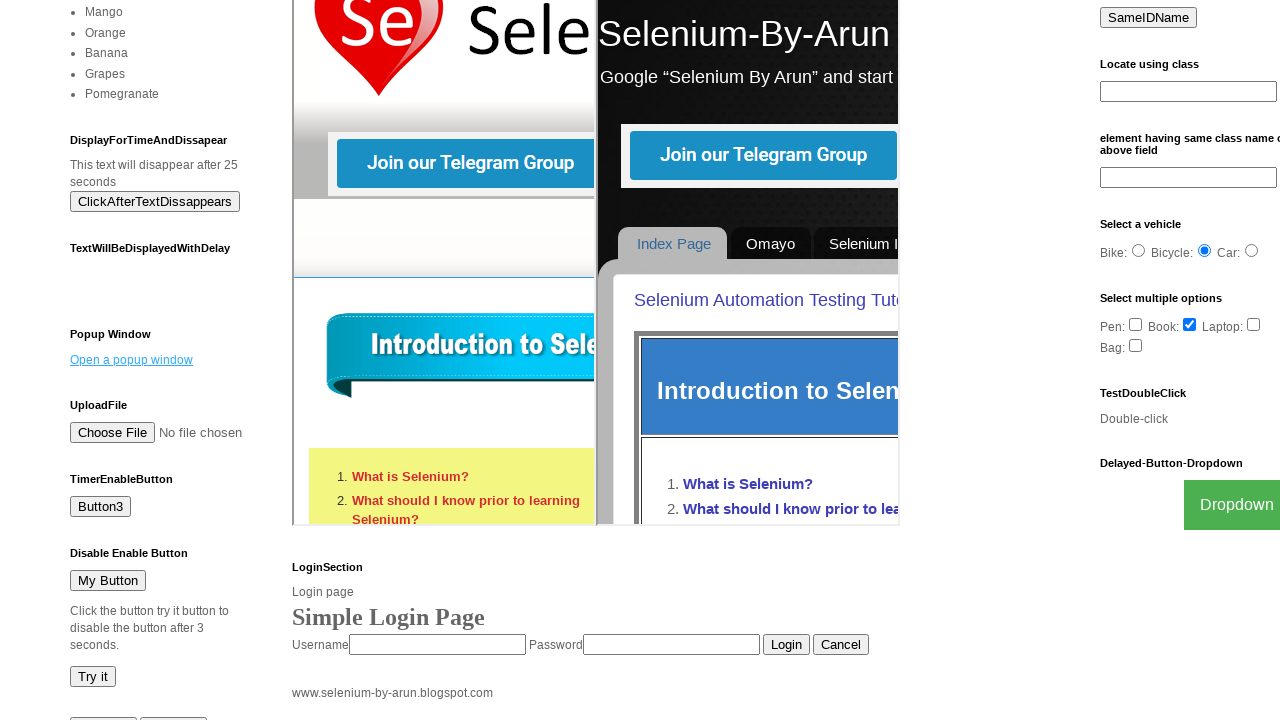

Waited 2 seconds to observe the action result
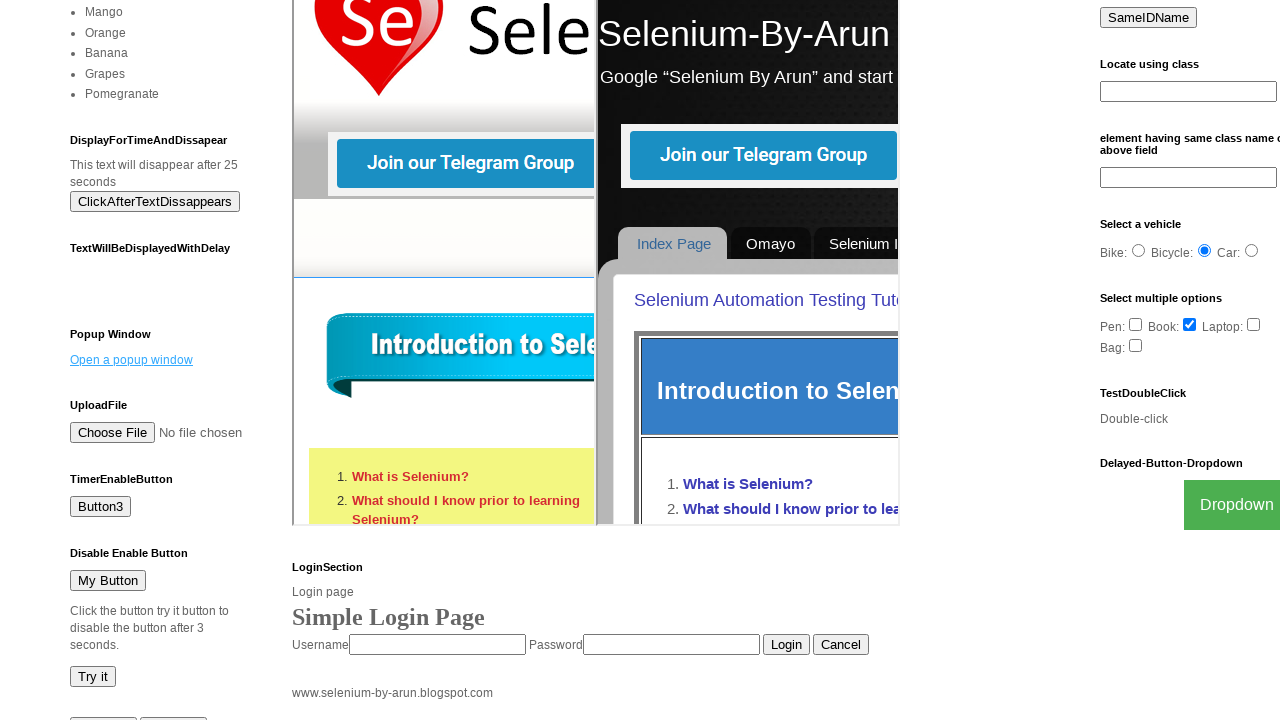

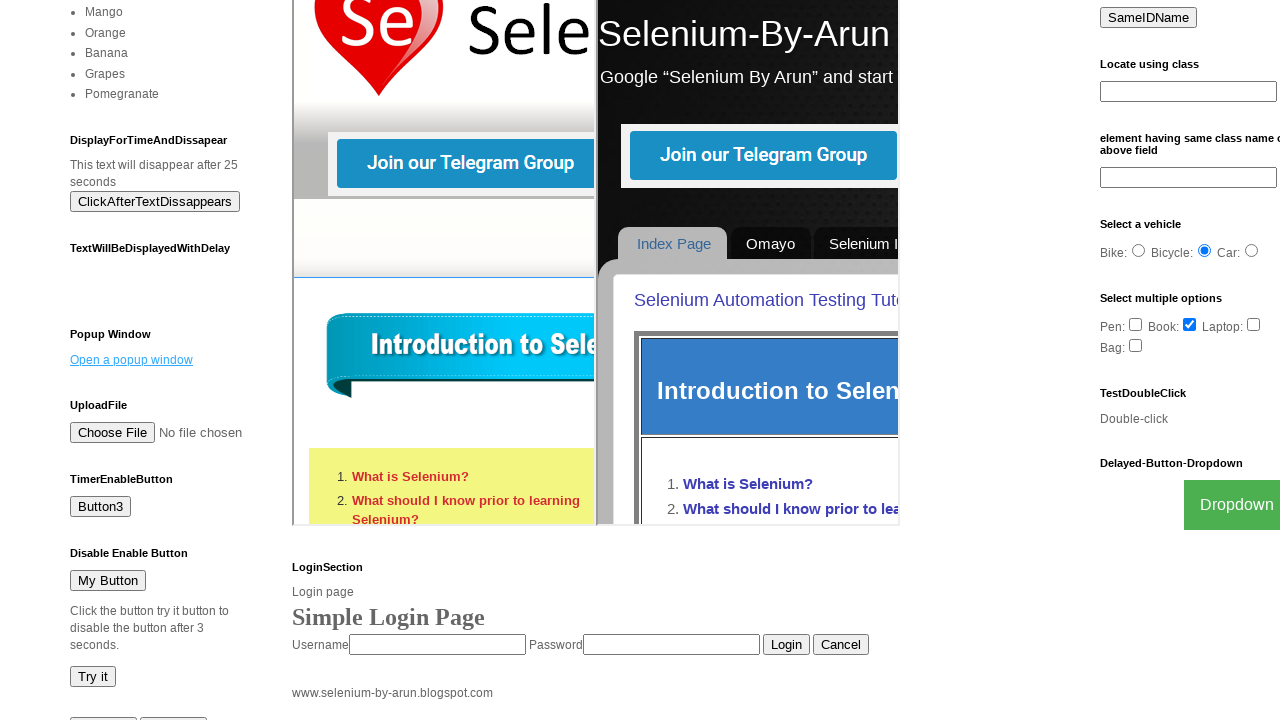